Tests dropdown selection functionality by selecting an option from a dropdown menu by index and verifying the selection

Starting URL: https://the-internet.herokuapp.com/dropdown

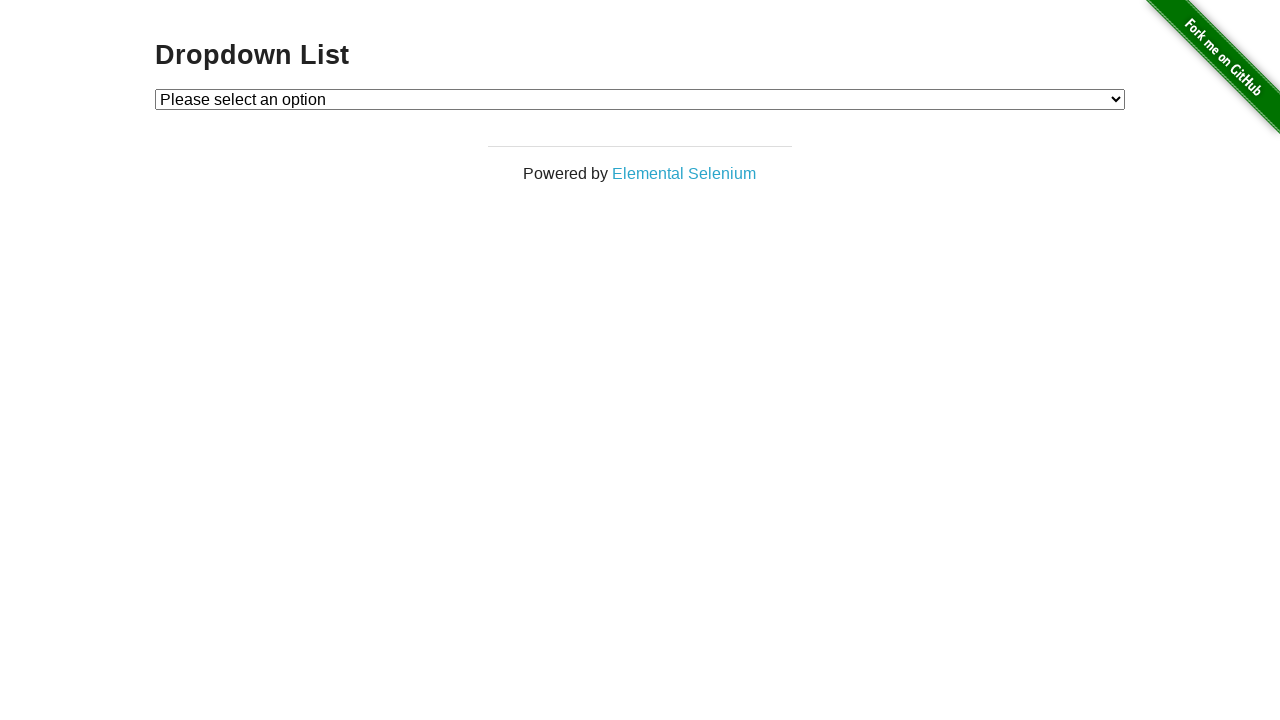

Selected option at index 1 from dropdown menu on #dropdown
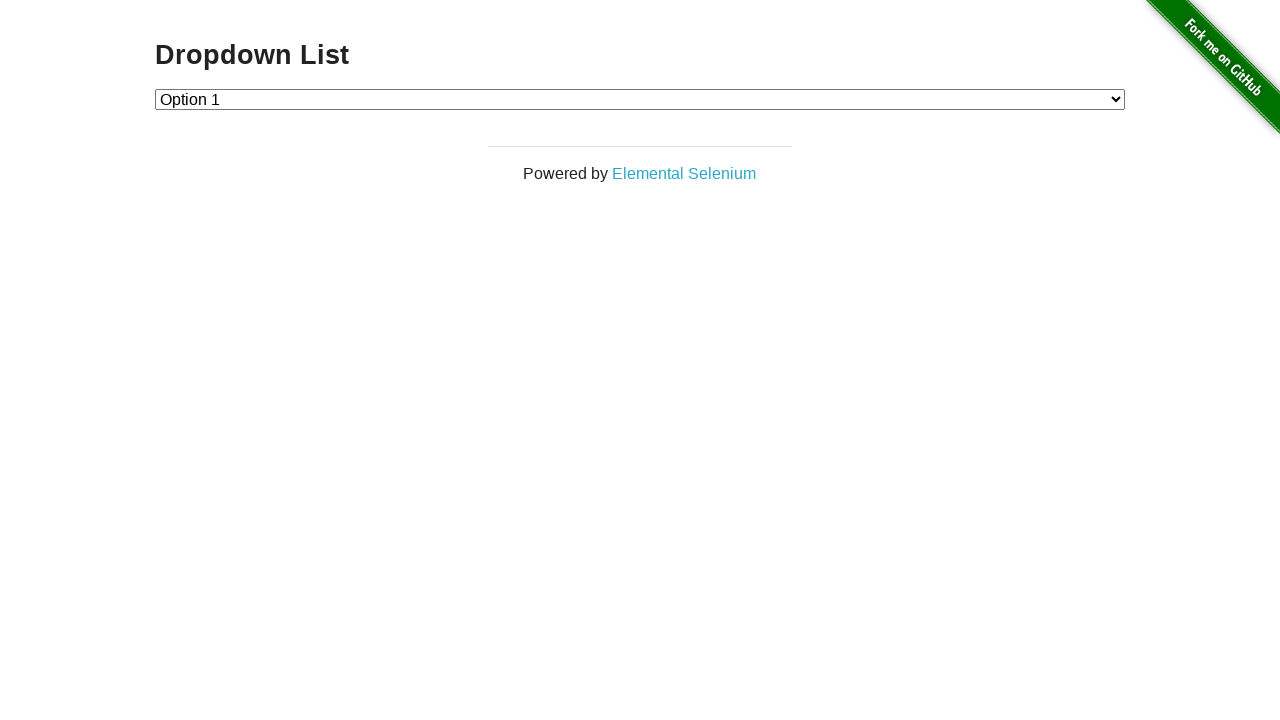

Retrieved selected dropdown value
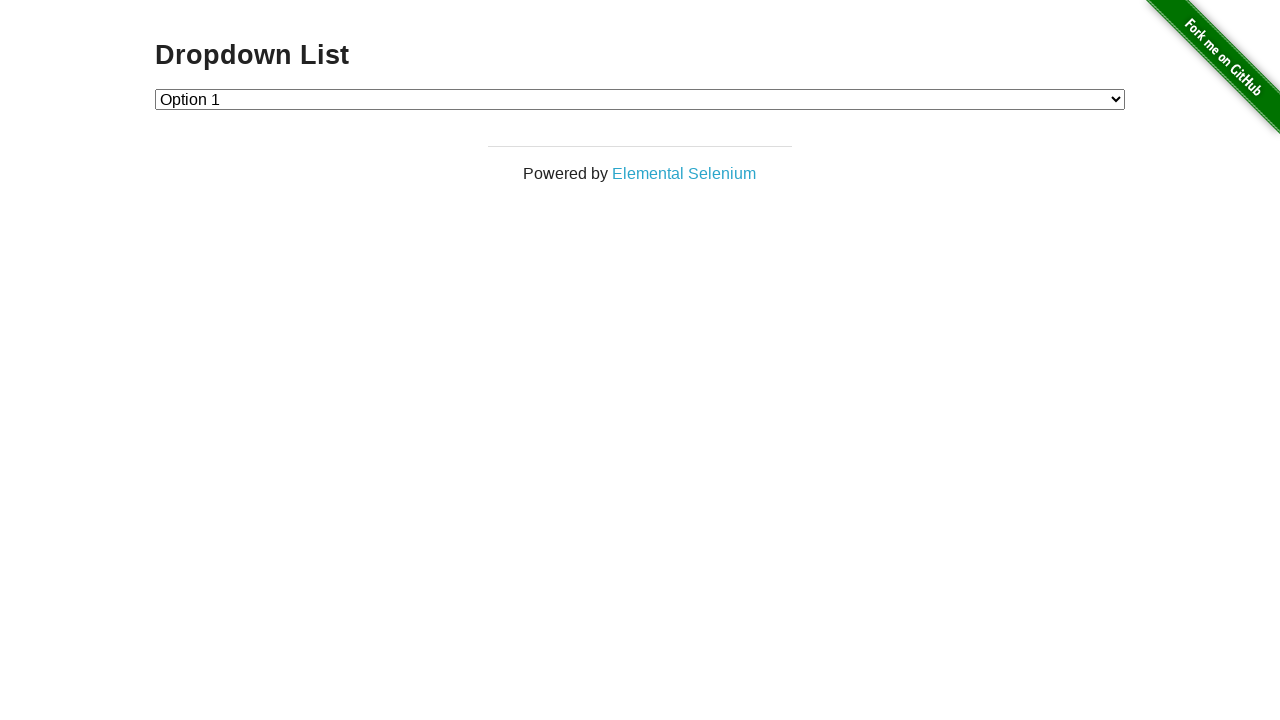

Verified that selected dropdown value is '1'
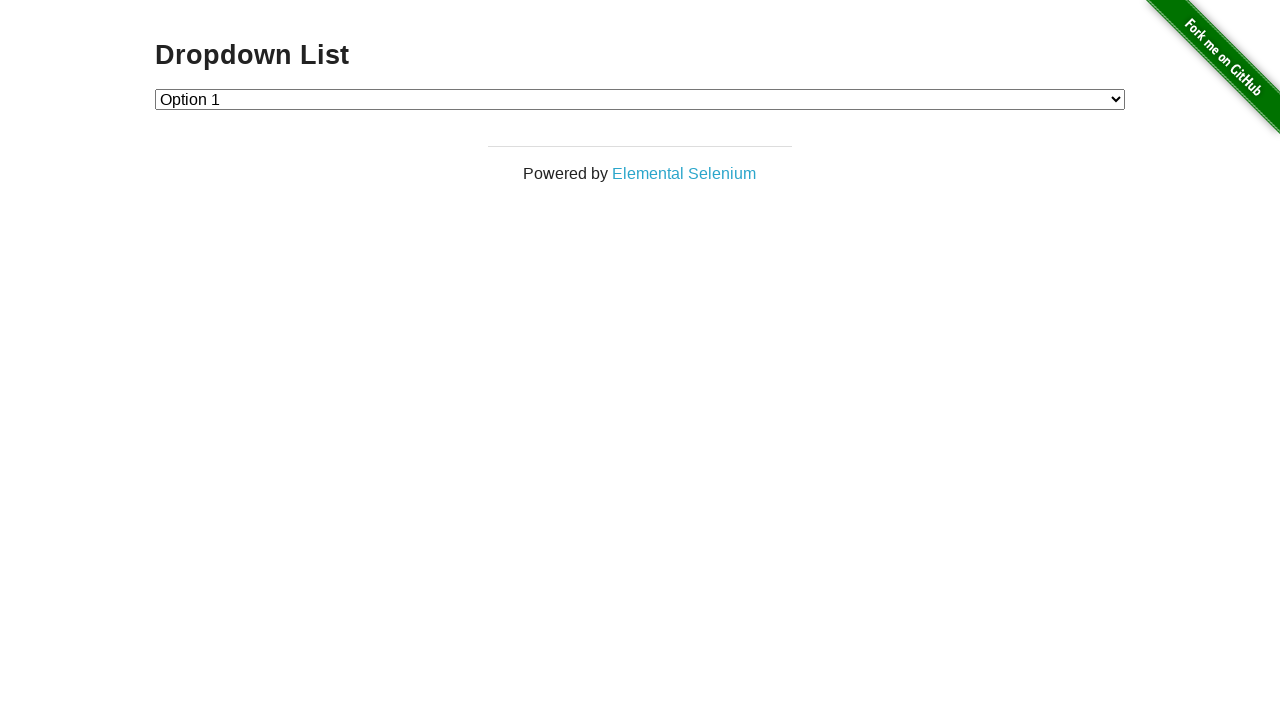

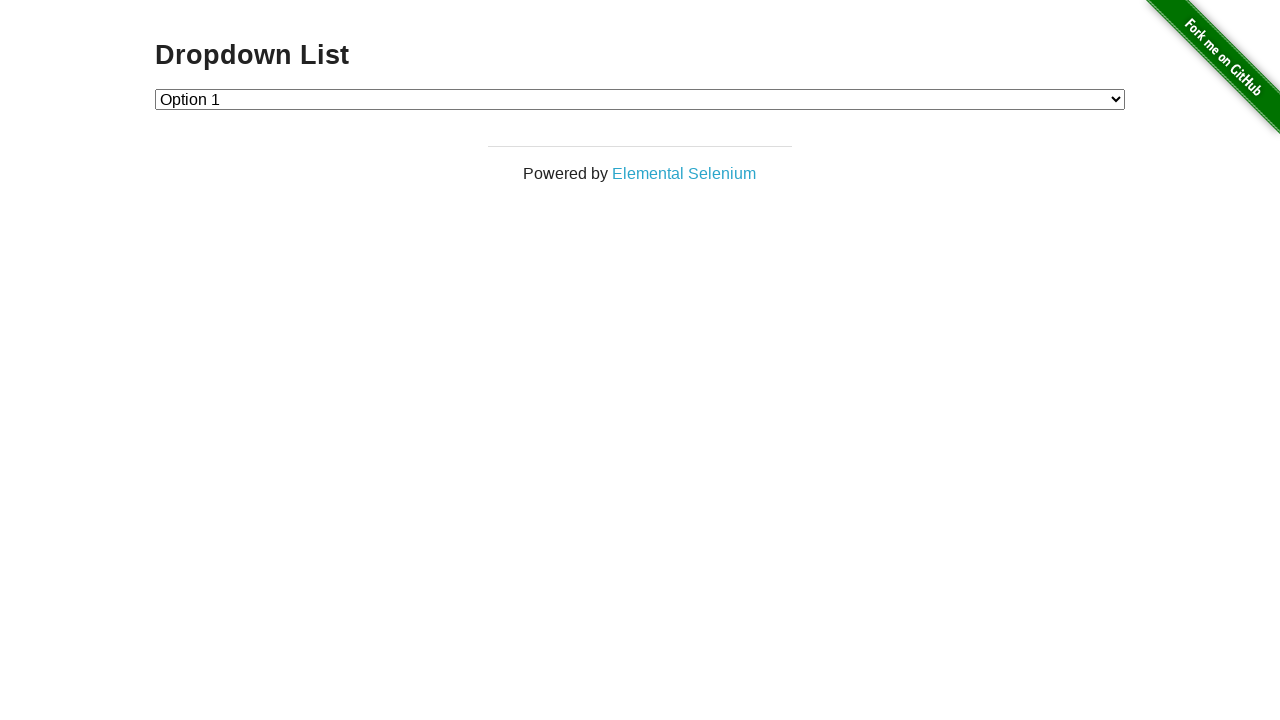